Tests iframe handling by switching between frames and filling text inputs within nested iframes

Starting URL: http://demo.automationtesting.in/Frames.html

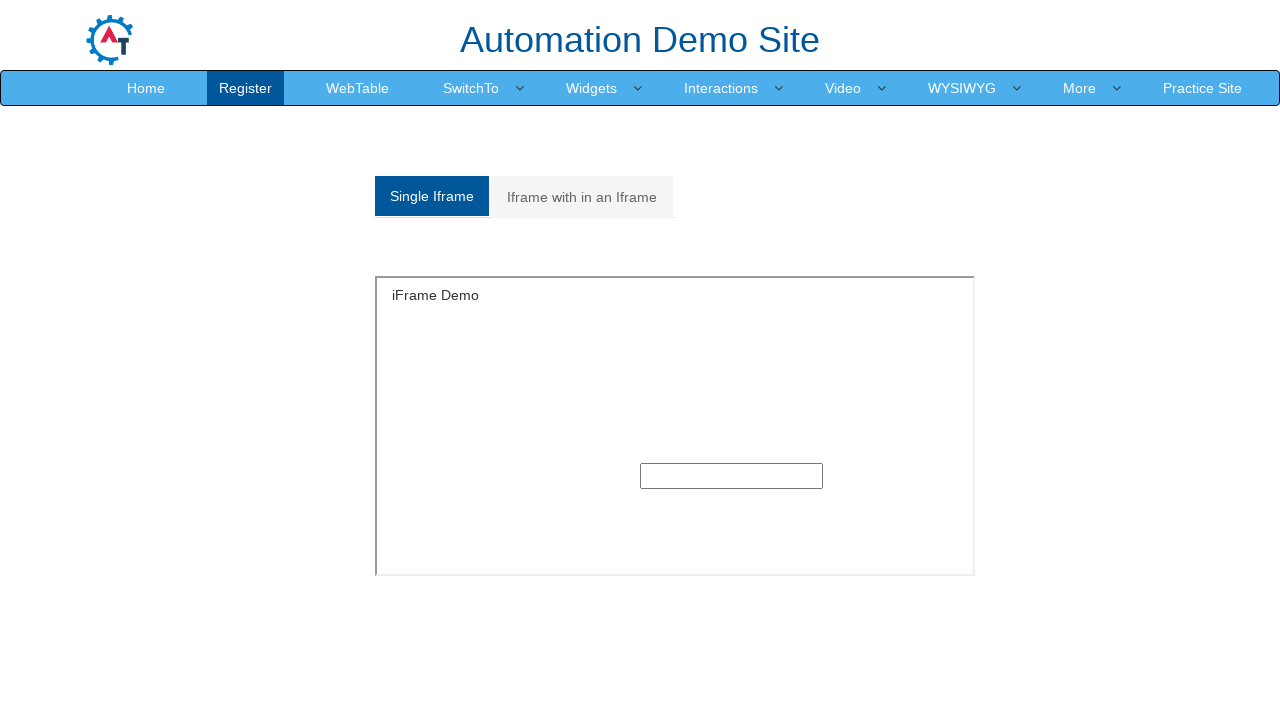

Counted iframes on page: 9 found
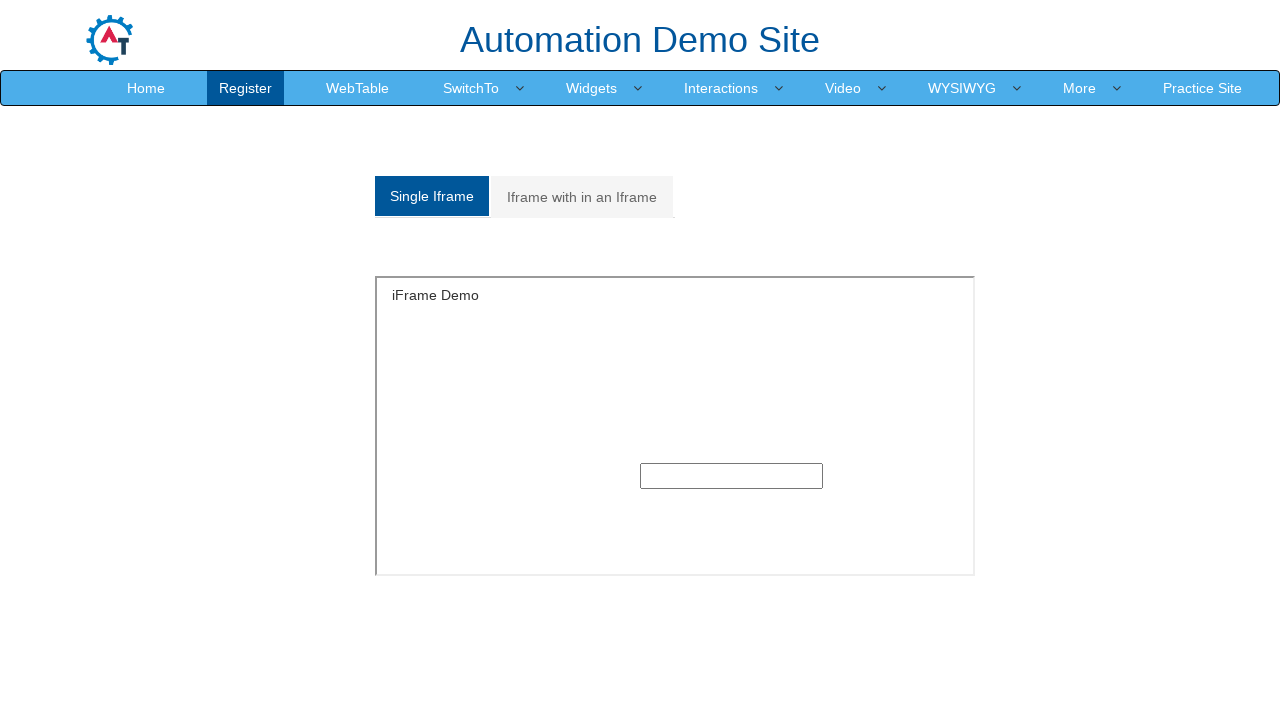

Located first iframe on page
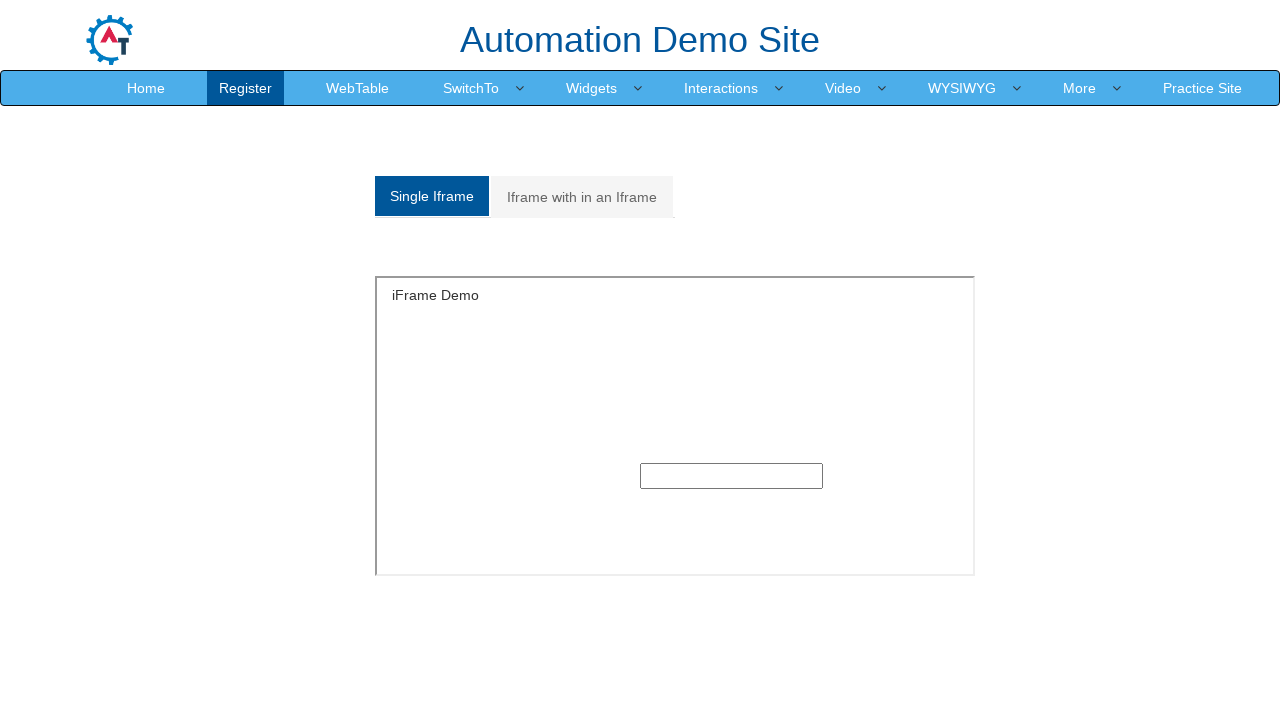

Filled first text input in first iframe with 'Navin' on iframe >> nth=0 >> internal:control=enter-frame >> xpath=//input[@type='text'][1
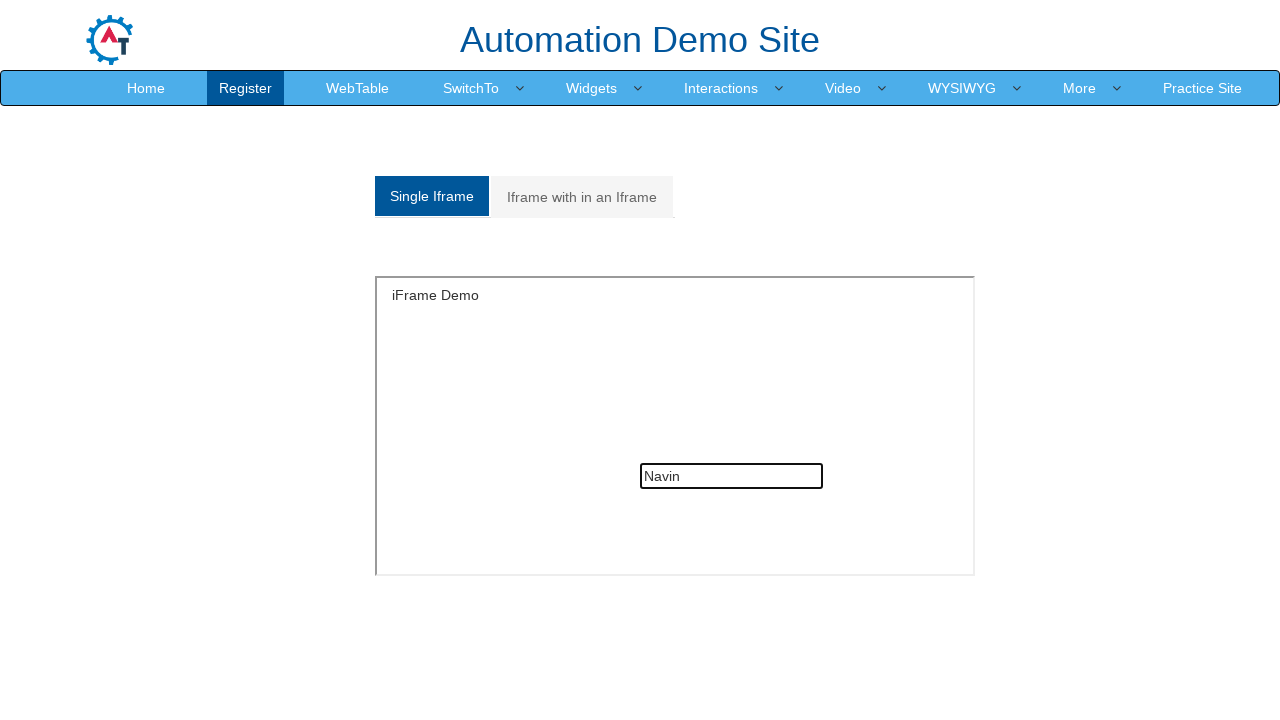

Clicked 'Iframe with in an Iframe' tab at (582, 197) on xpath=//a[text()='Iframe with in an Iframe']
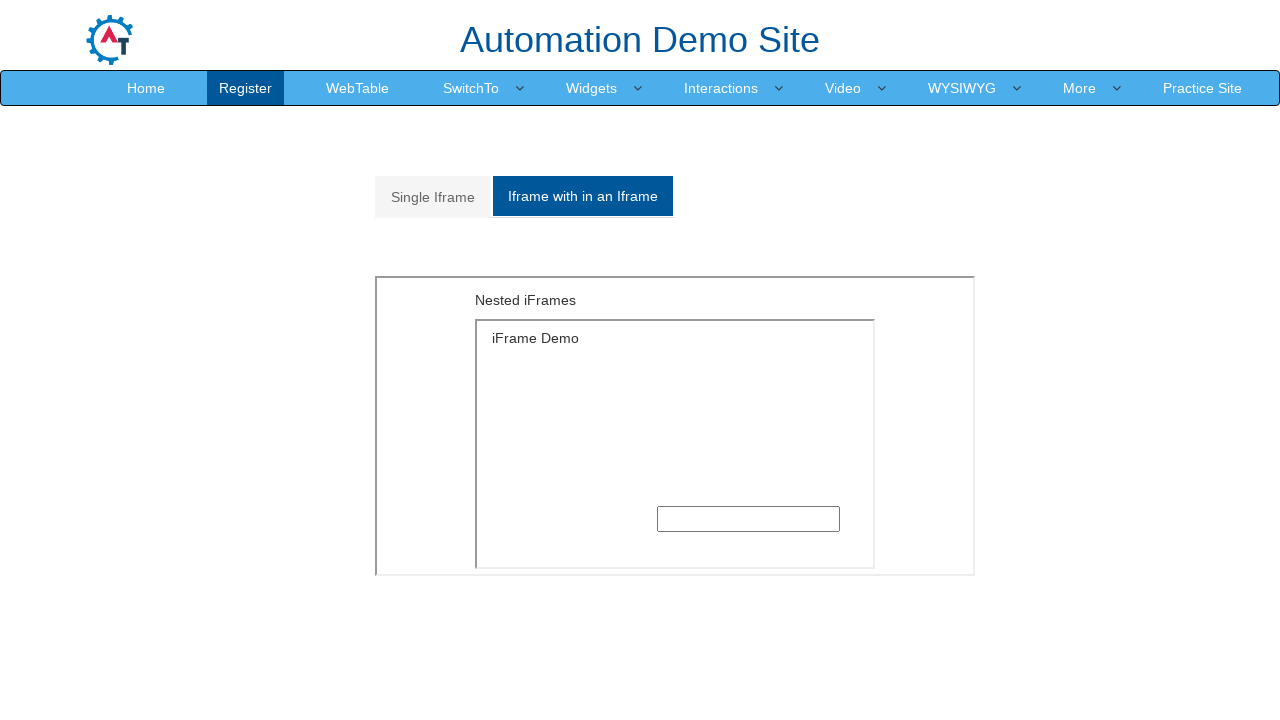

Waited for nested iframe section to load
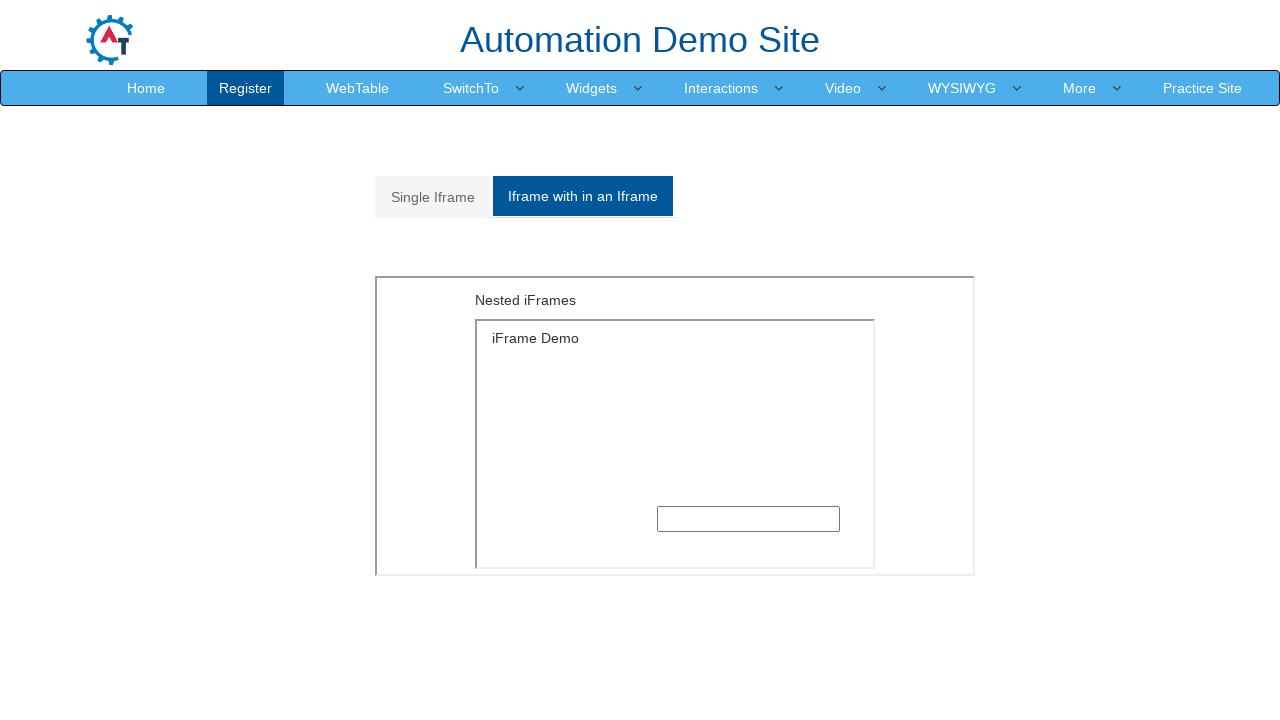

Located outer frame with MultipleFrames.html source
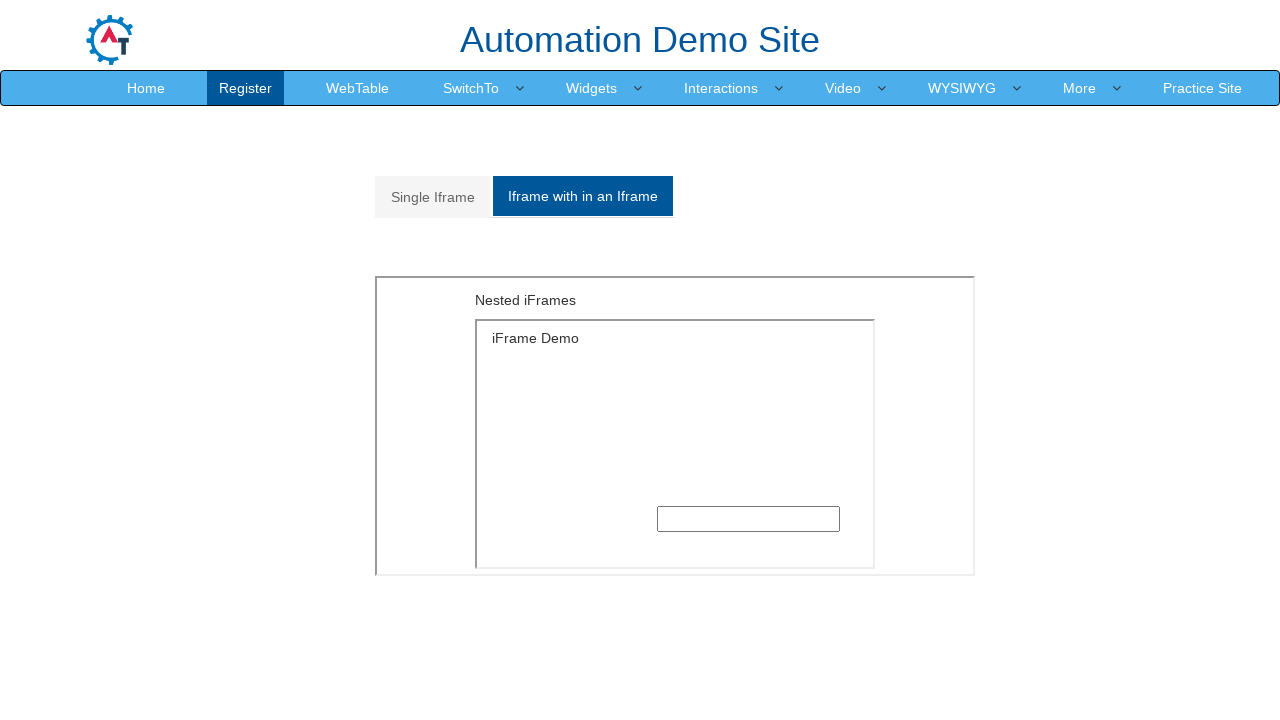

Located inner frame nested within outer frame
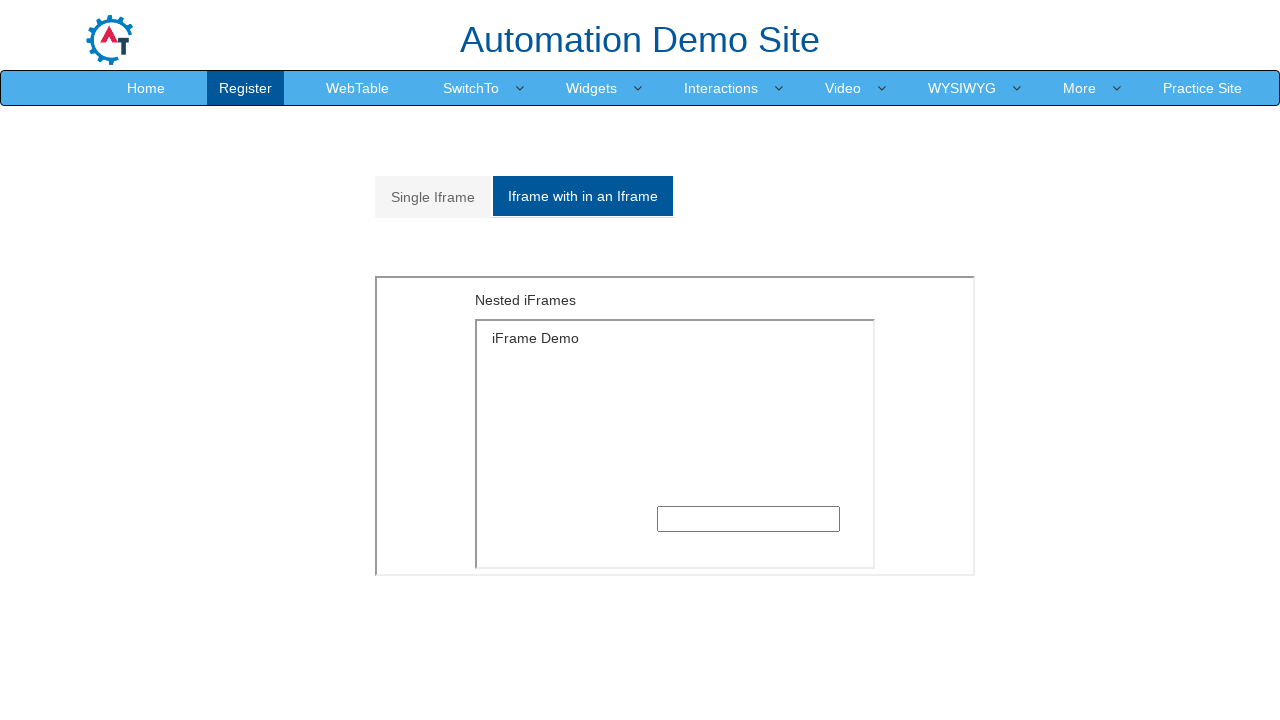

Filled first text input in nested iframe with 'Navin' on xpath=//iframe[@src='MultipleFrames.html'] >> internal:control=enter-frame >> if
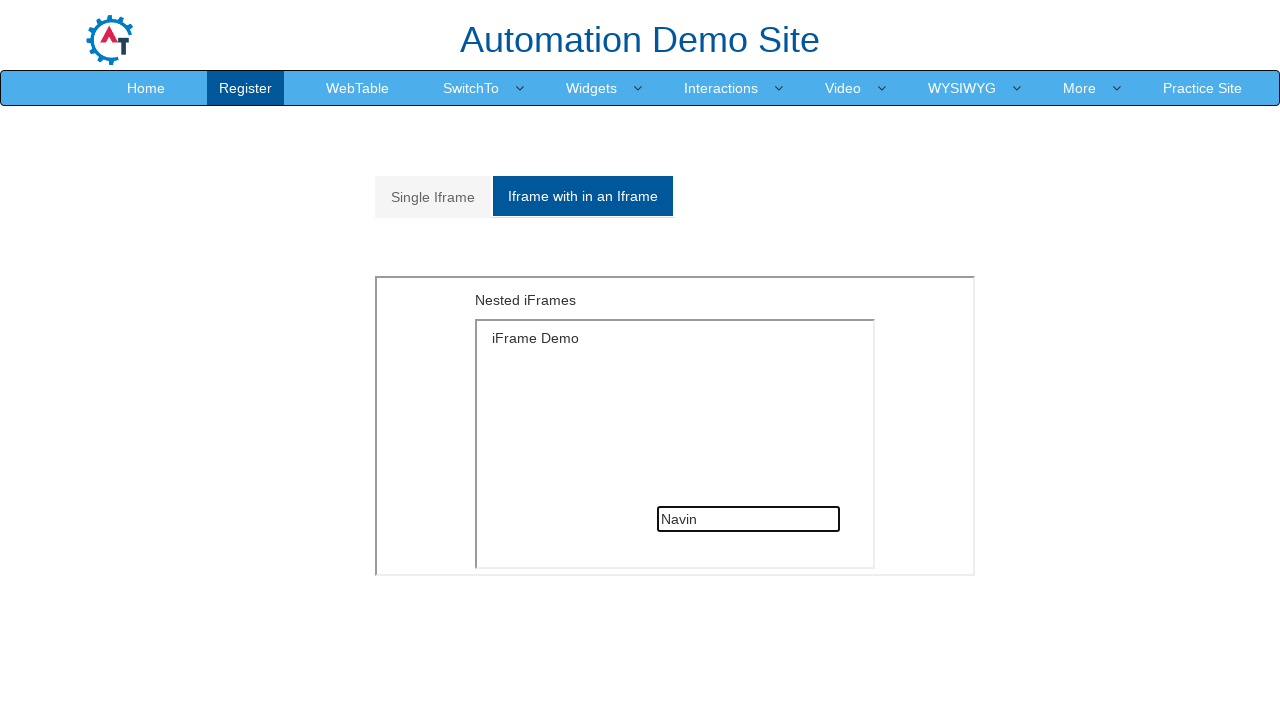

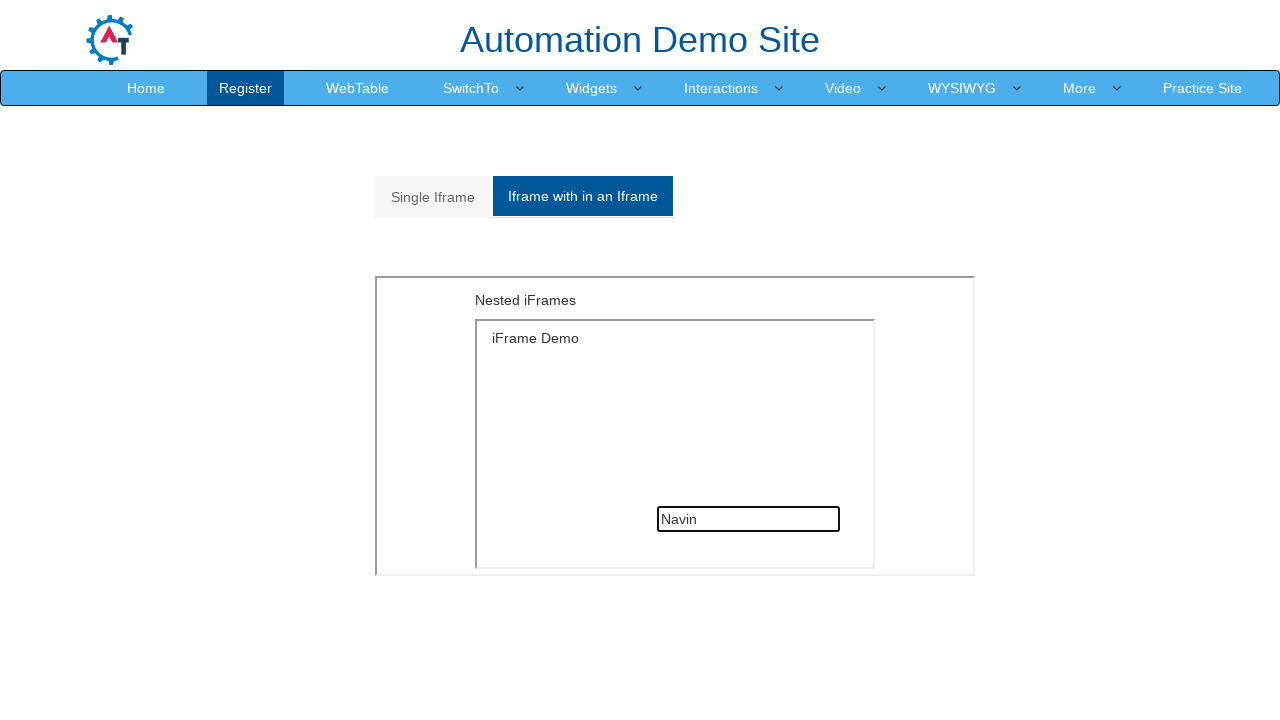